Tests tooltip functionality by hovering over an element inside an iframe and reading the tooltip text

Starting URL: https://jqueryui.com/tooltip/

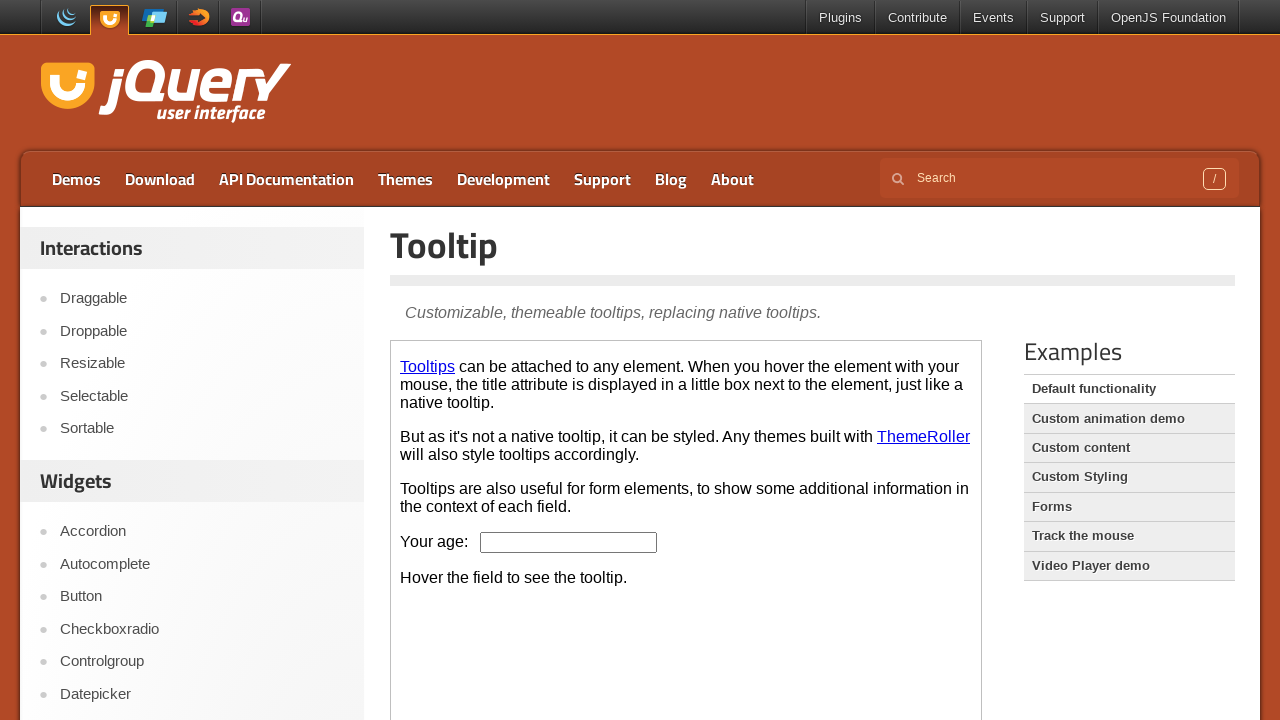

Located the demo iframe containing tooltip functionality
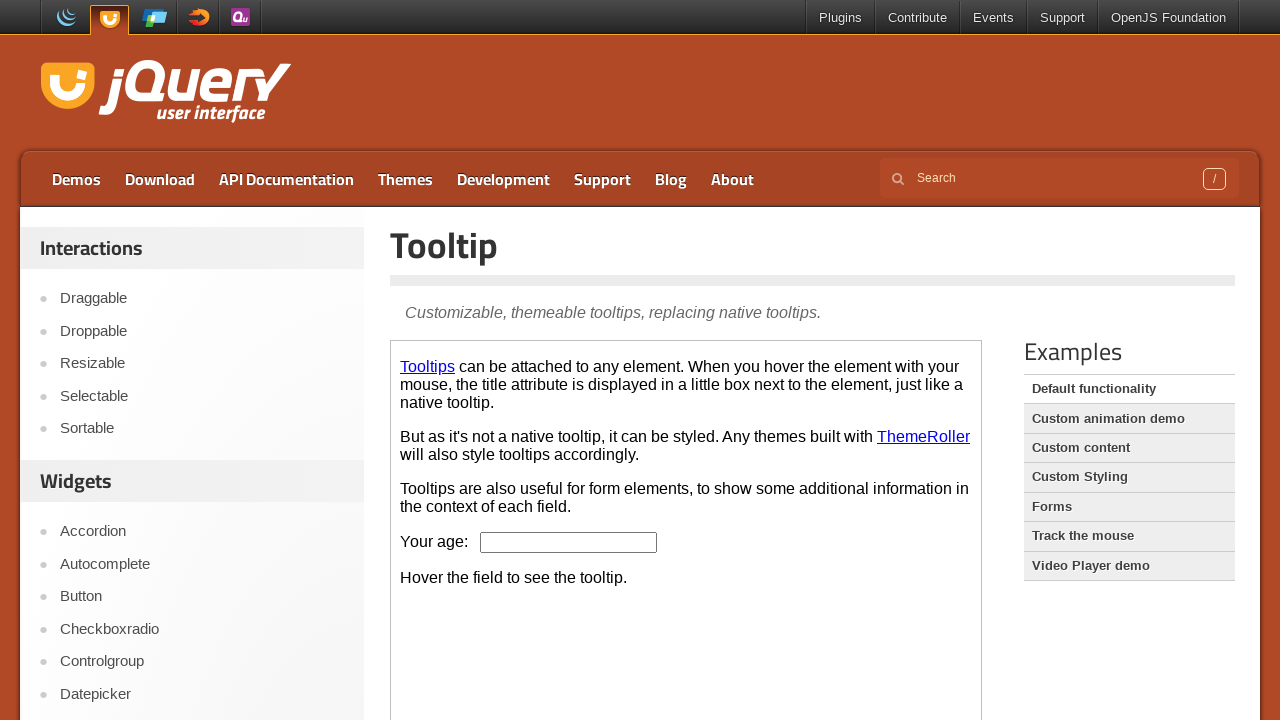

Located the age input box inside the iframe
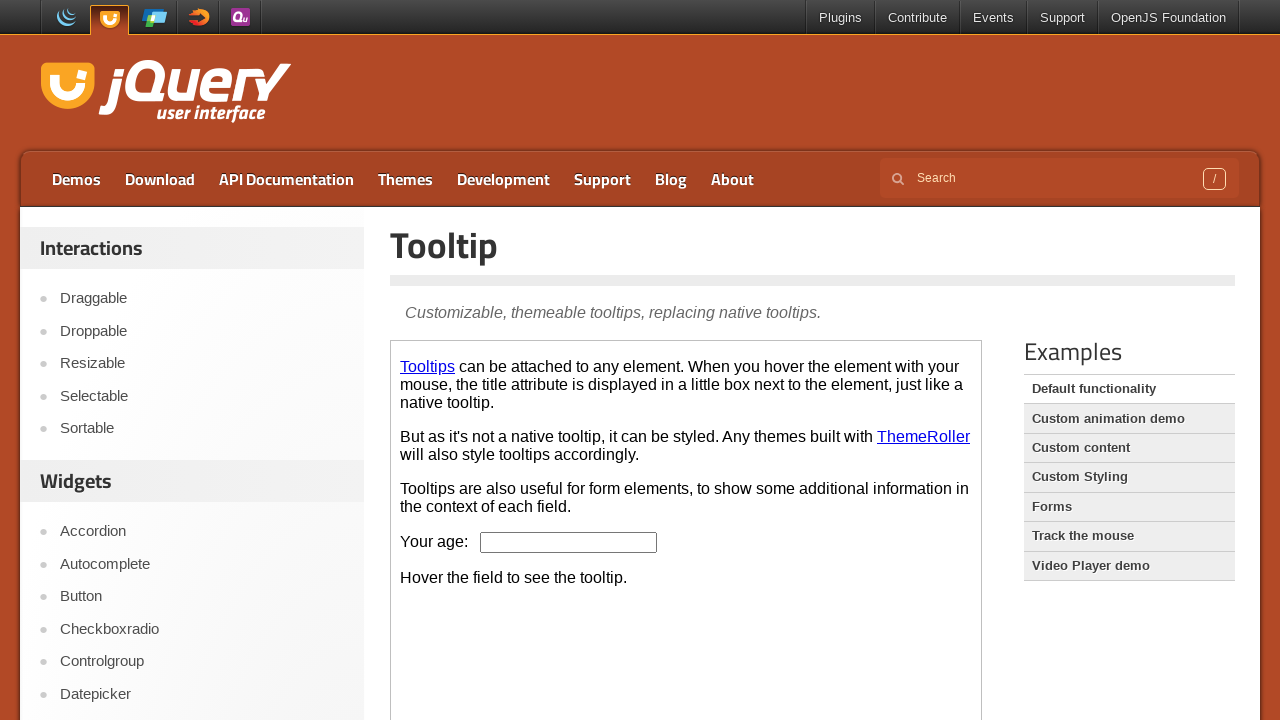

Hovered over the age input box to trigger tooltip at (569, 542) on .demo-frame >> internal:control=enter-frame >> #age
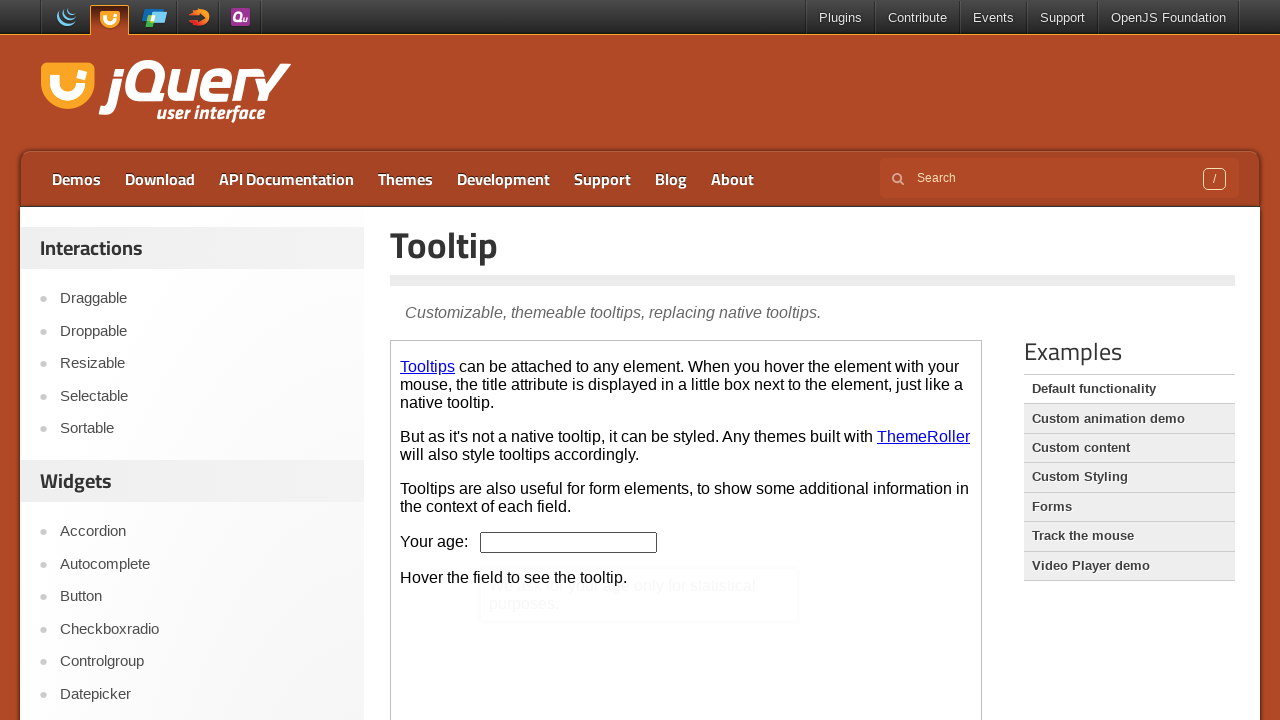

Located the tooltip content element
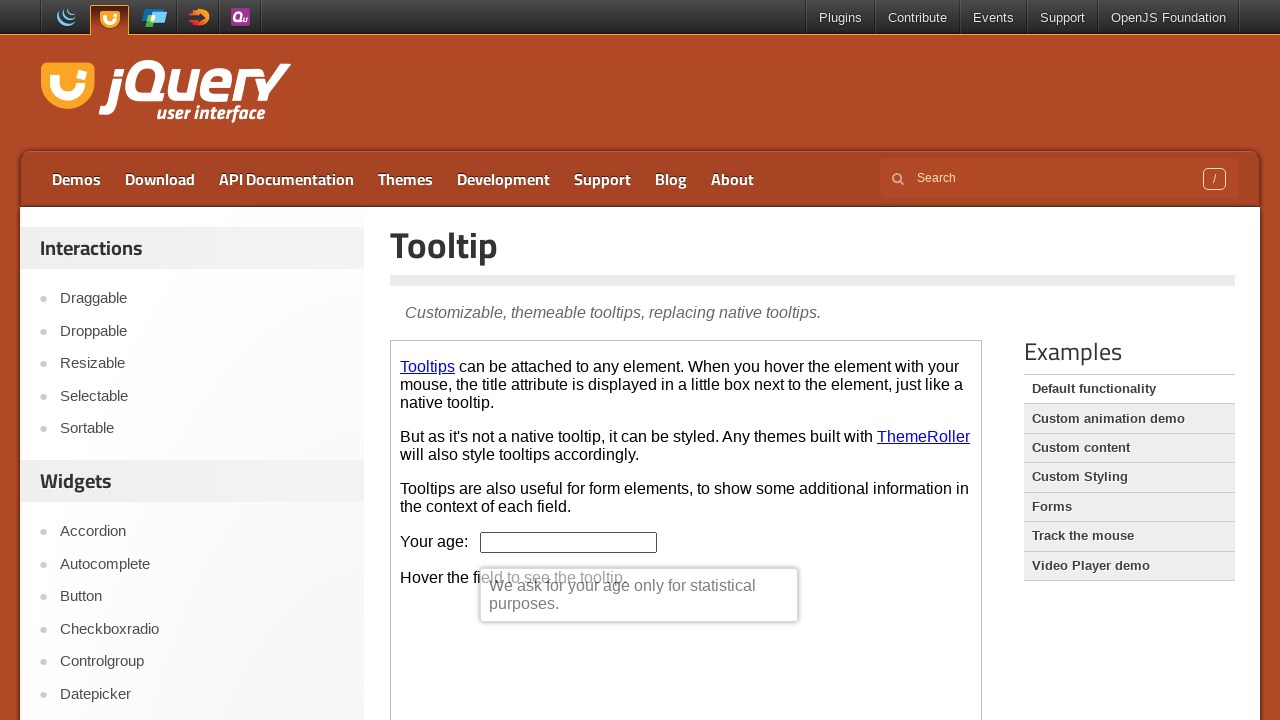

Retrieved tooltip text: 'We ask for your age only for statistical purposes.'
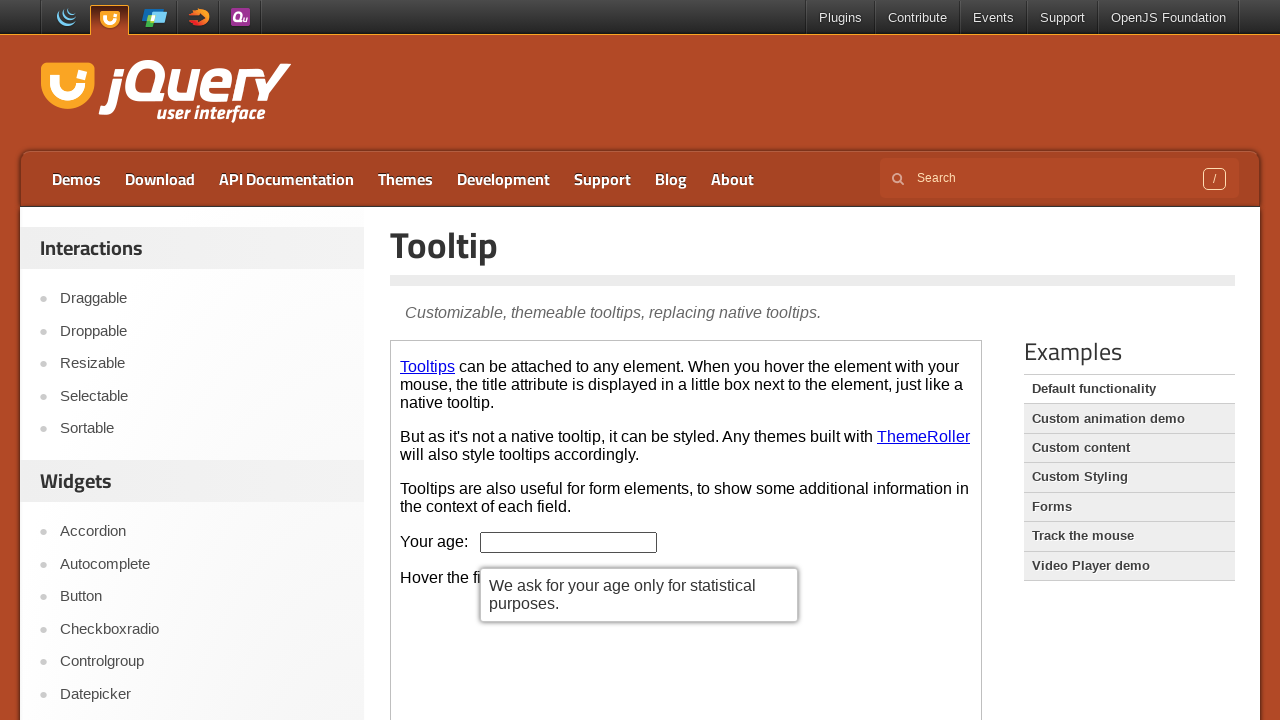

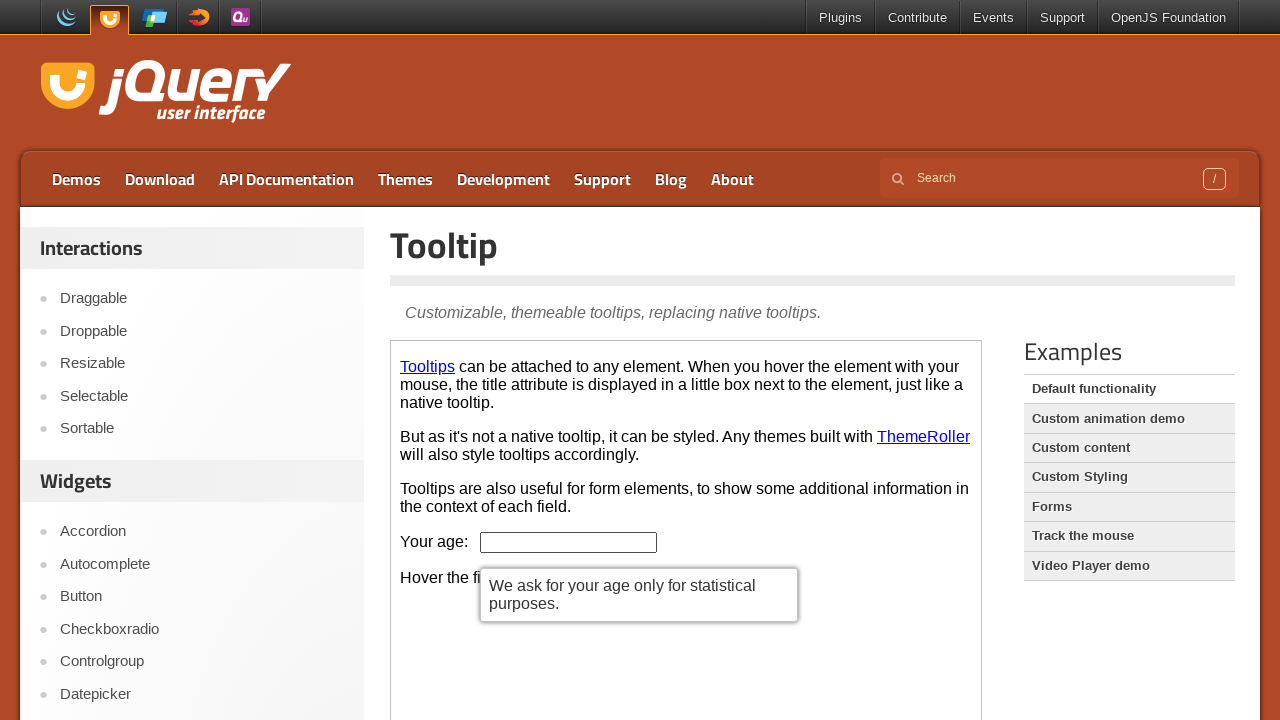